Locates the "About this documentation" link element on the Selenium documentation page and clicks it after scrolling it into view.

Starting URL: https://www.selenium.dev/documentation/

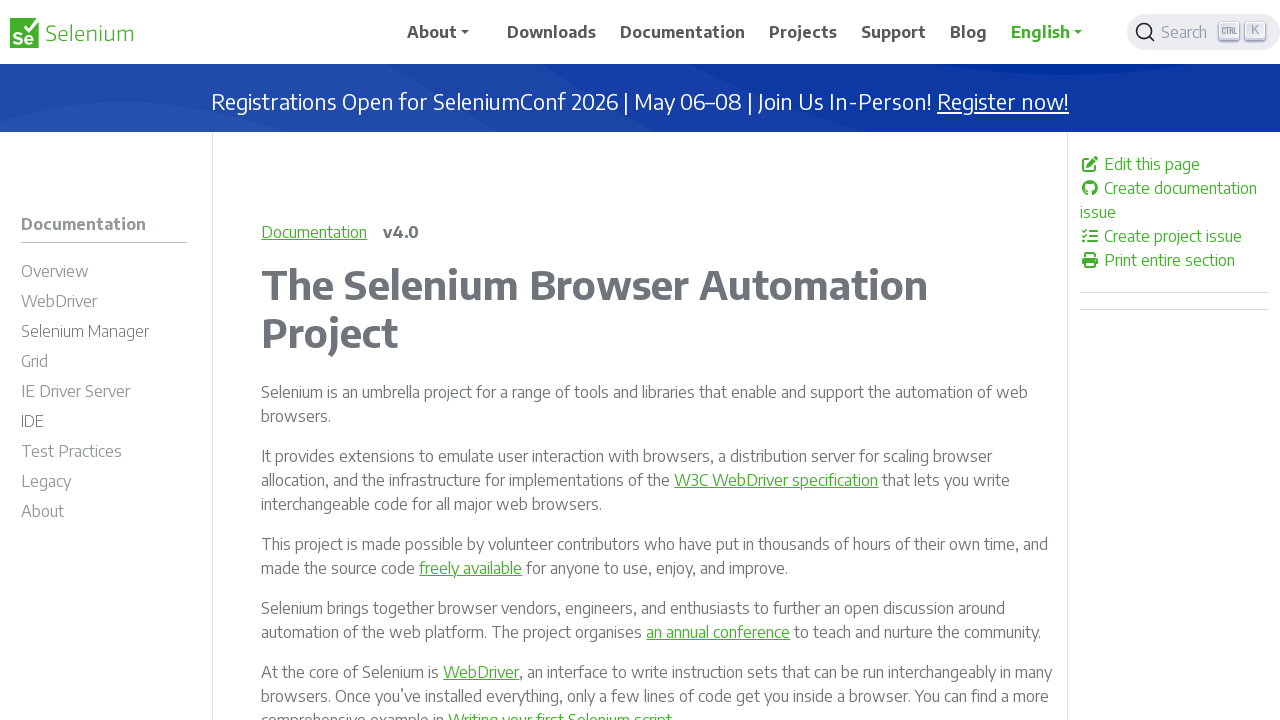

Navigated to Selenium documentation page
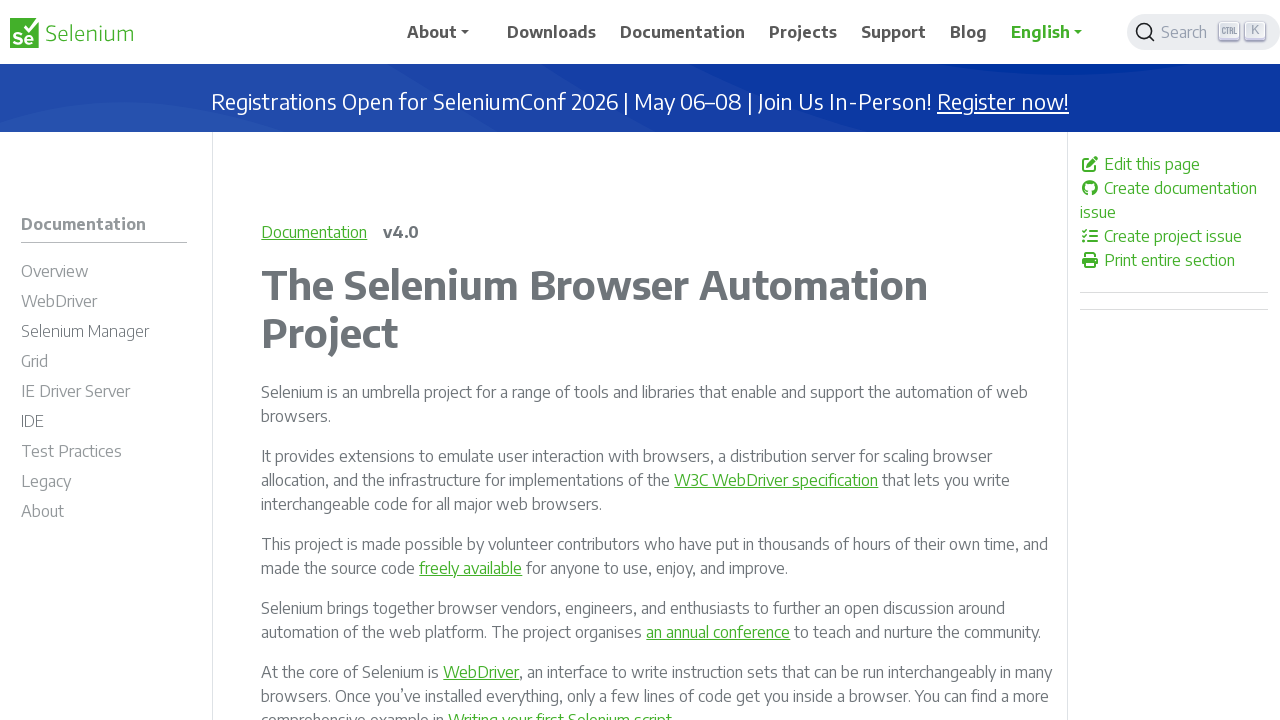

Located 'About this documentation' link element
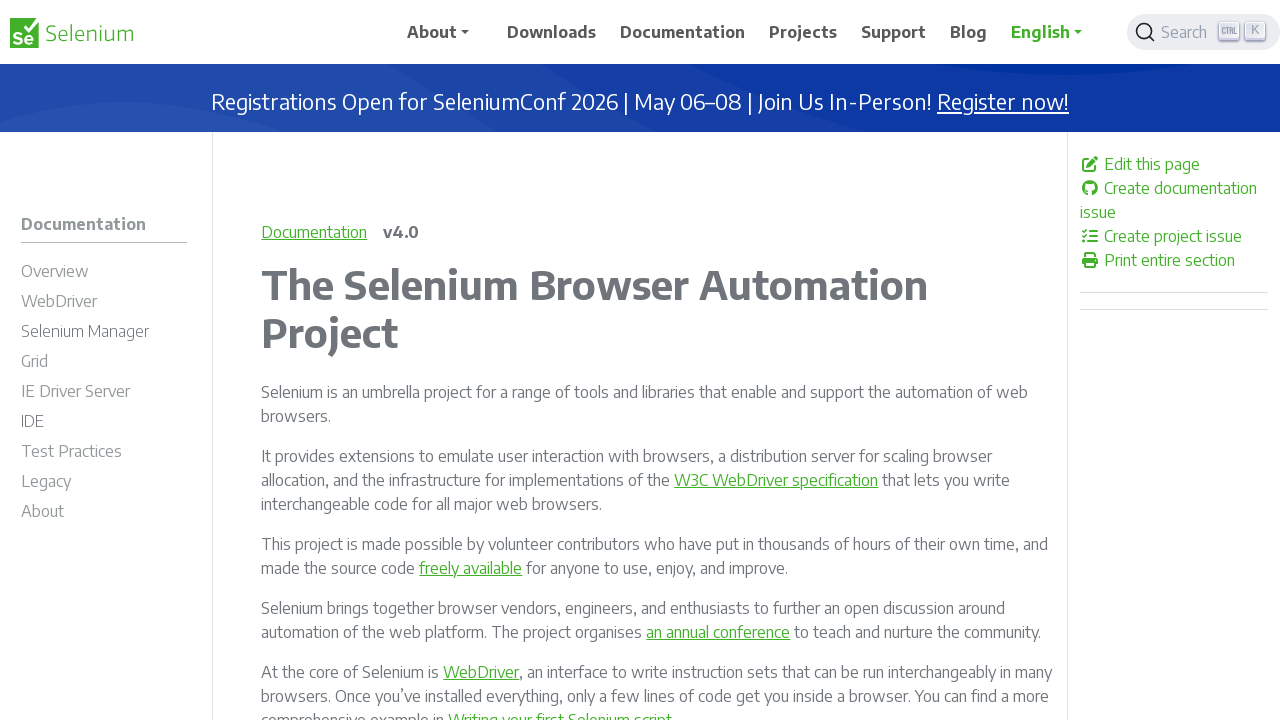

Scrolled 'About this documentation' link into view
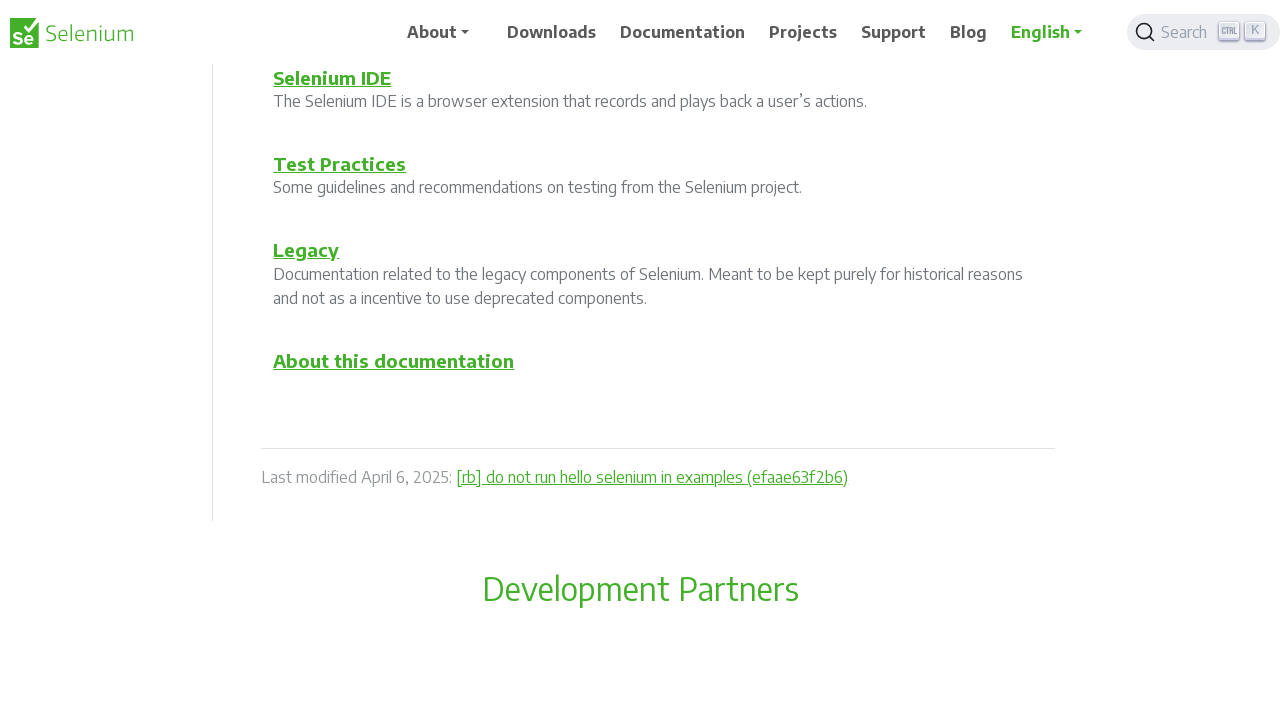

Clicked 'About this documentation' link at (394, 360) on xpath=//a[normalize-space()='About this documentation']
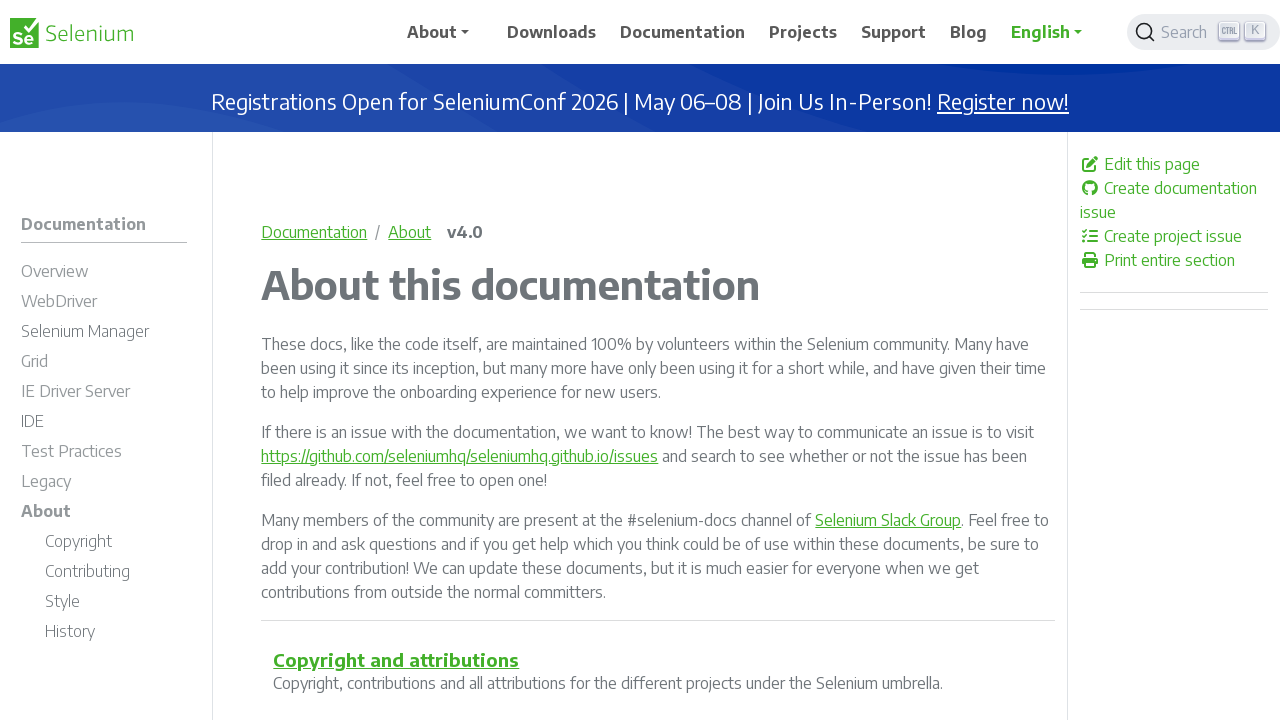

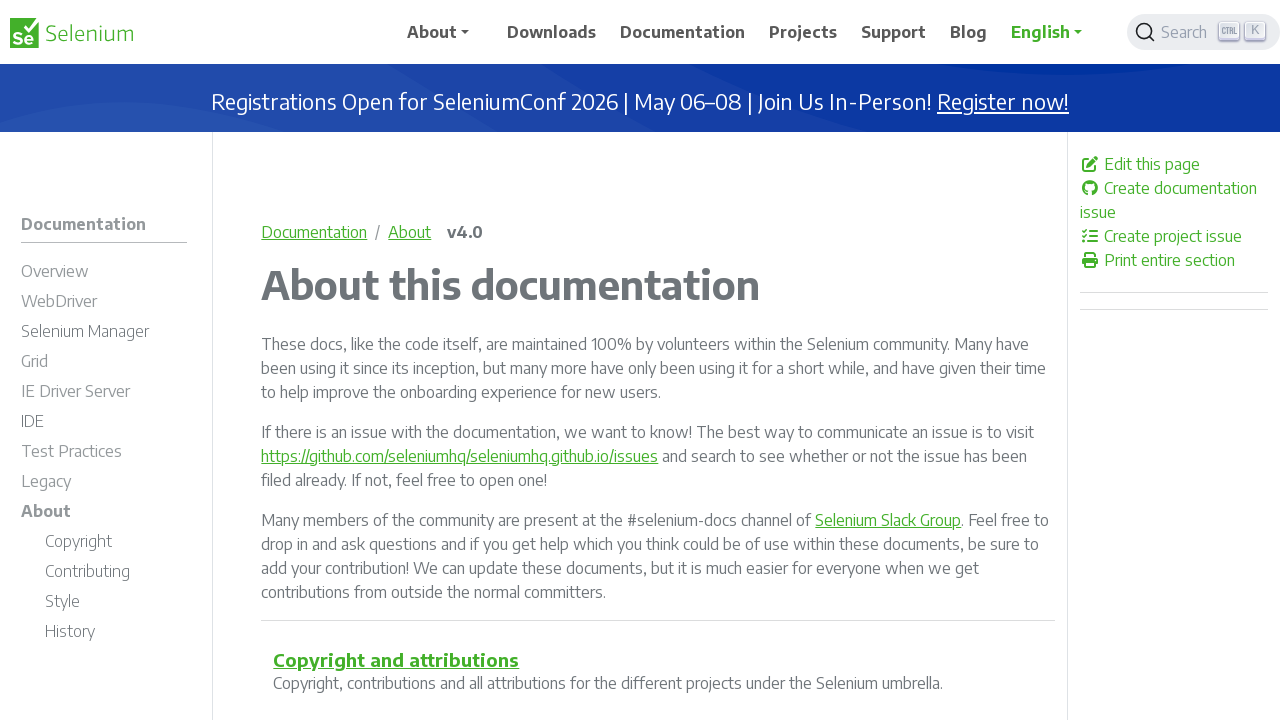